Tests the password reset functionality by entering an incorrect username and verifying the error message displayed

Starting URL: https://login1.nextbasecrm.com/?forgot_password=yes

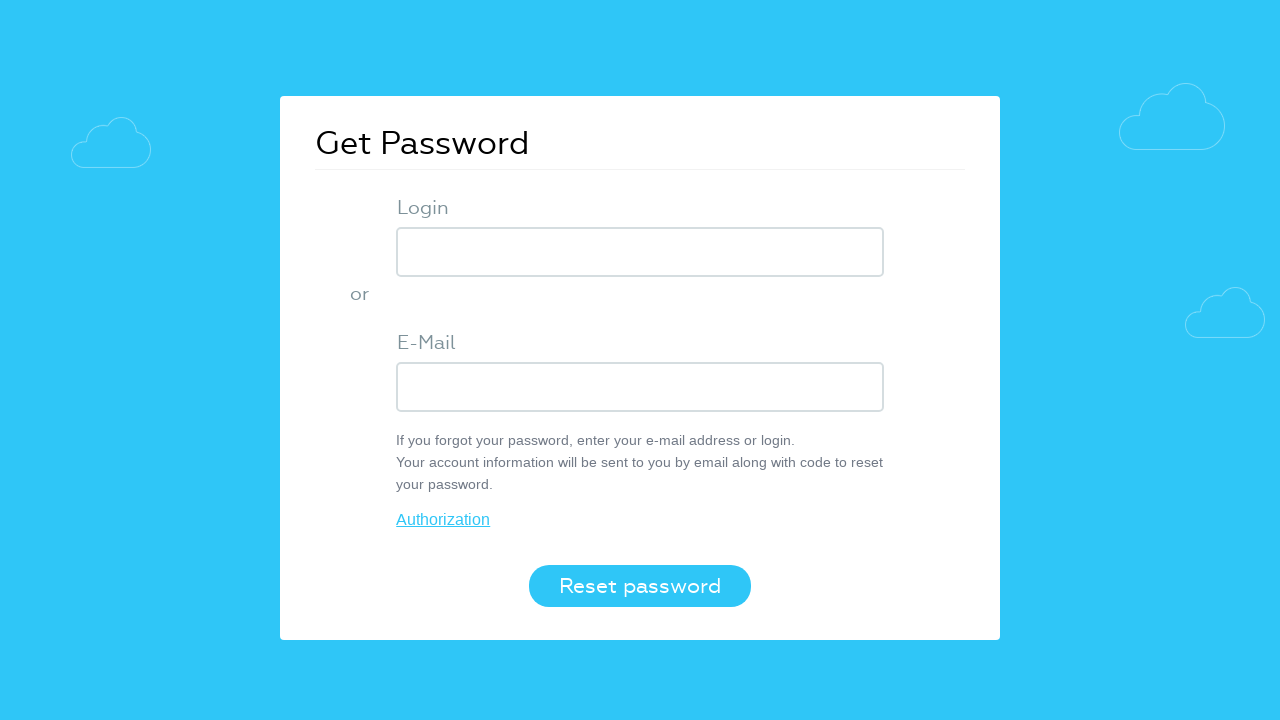

Navigated to password reset page
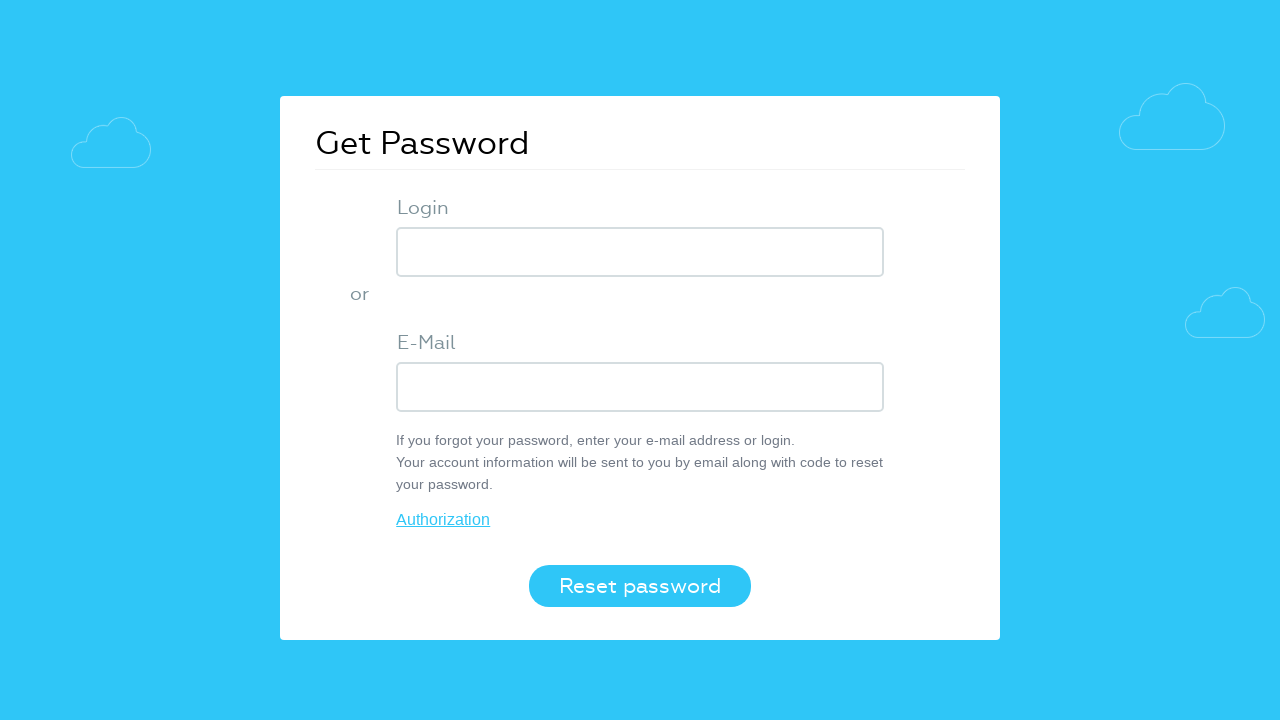

Filled login field with incorrect username on .login-inp
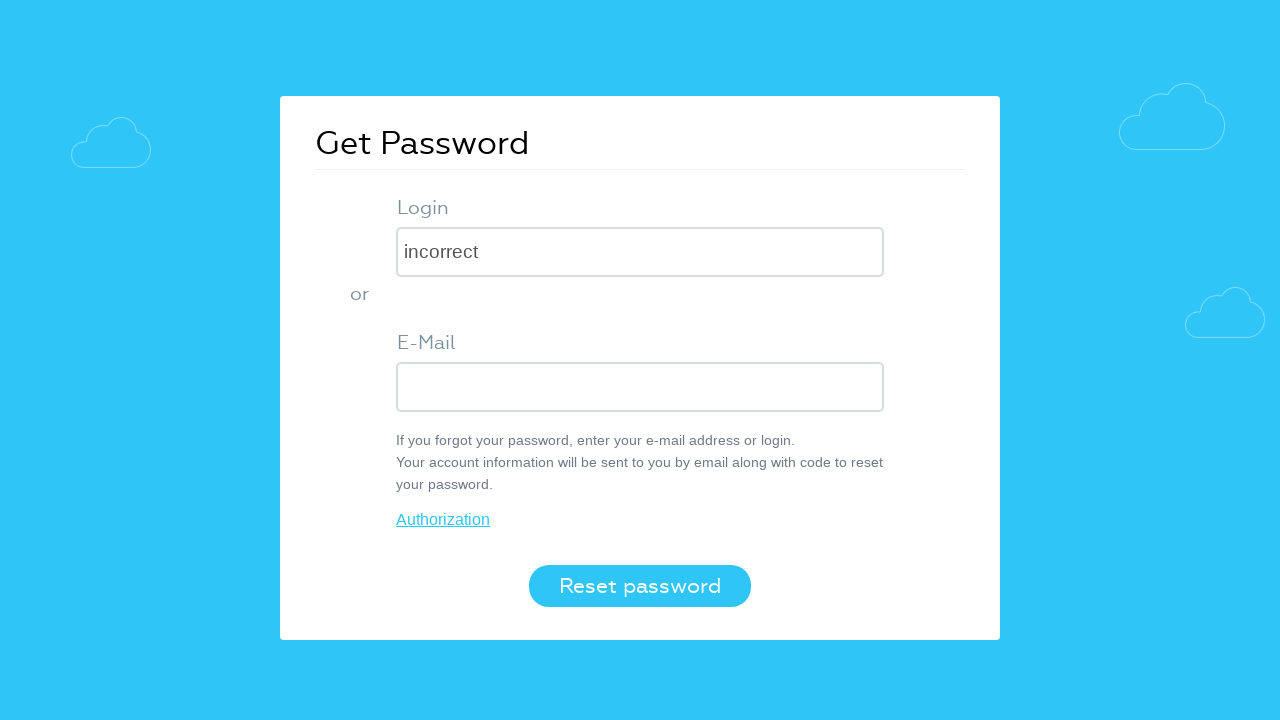

Clicked the Reset password button at (640, 586) on .login-btn
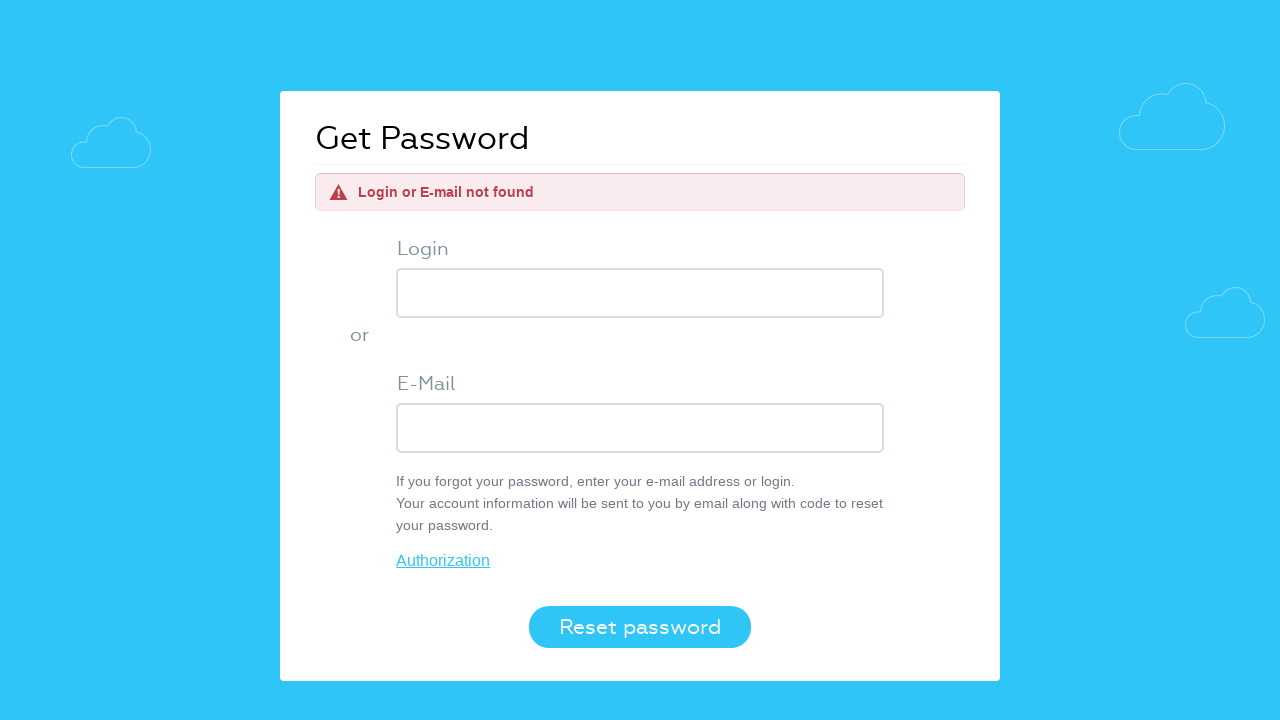

Error message element appeared on page
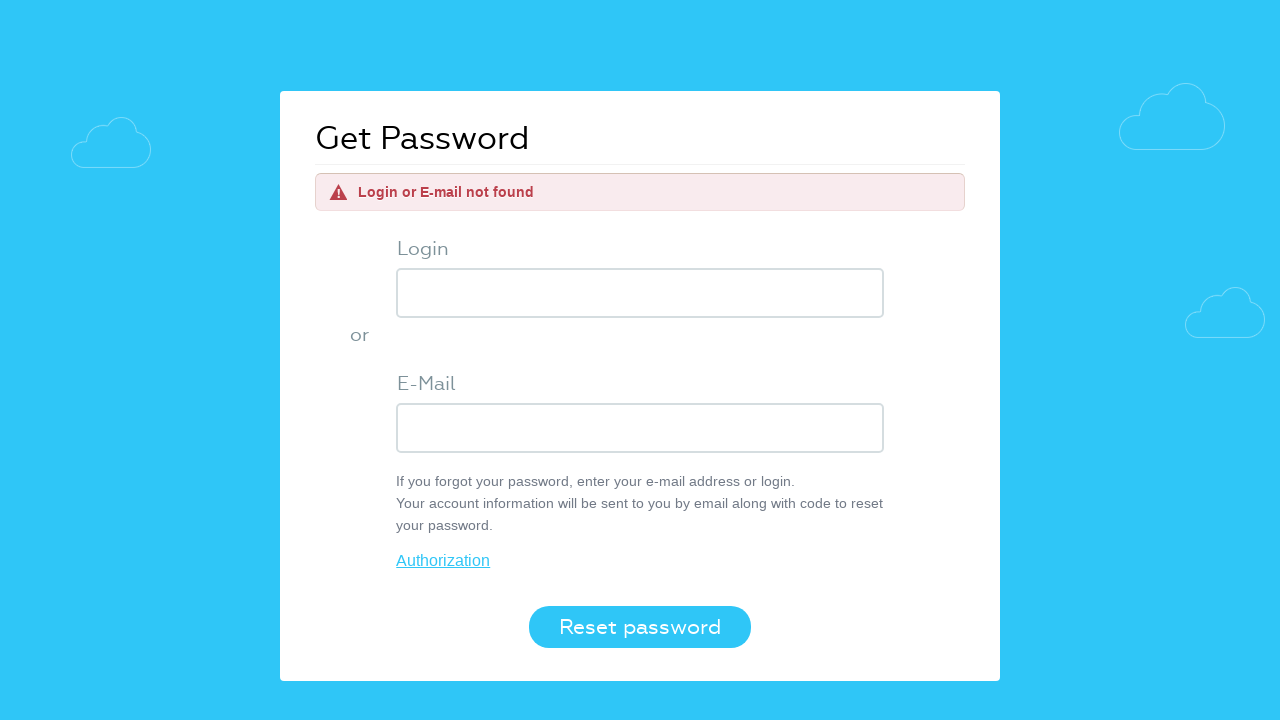

Retrieved error message text: 'Login or E-mail not found'
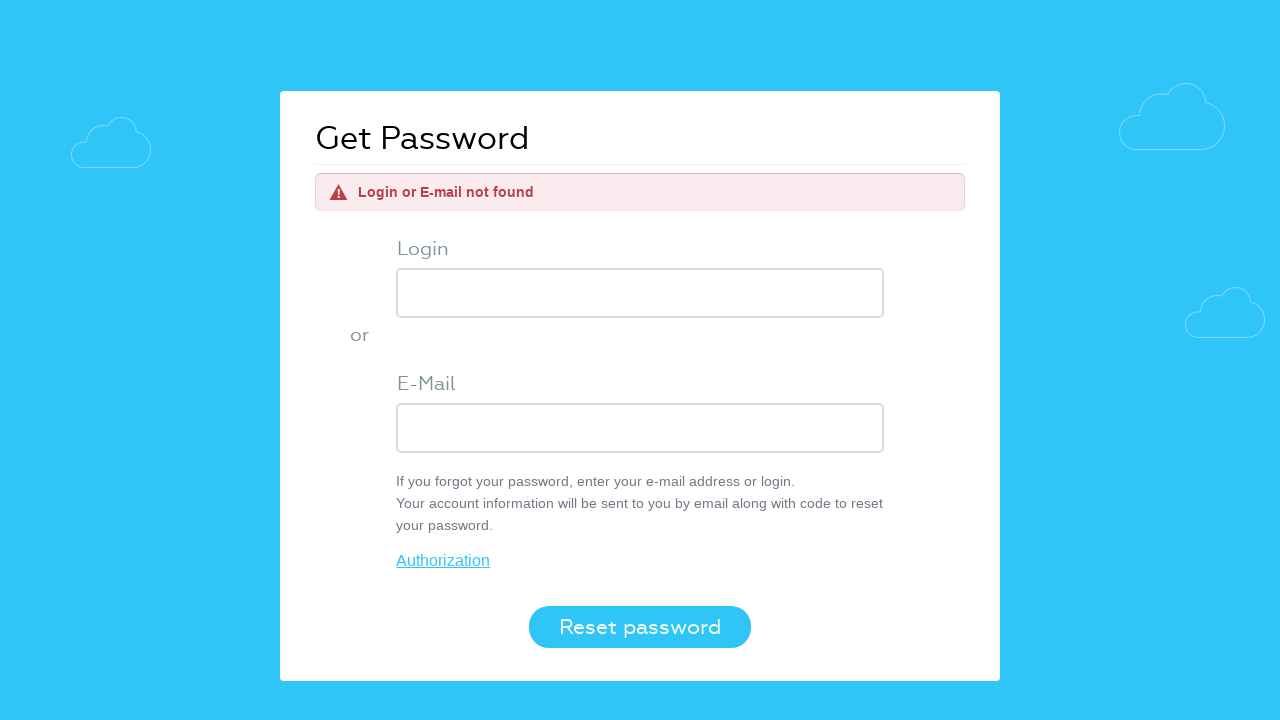

Verified error message matches expected text 'Login or E-mail not found'
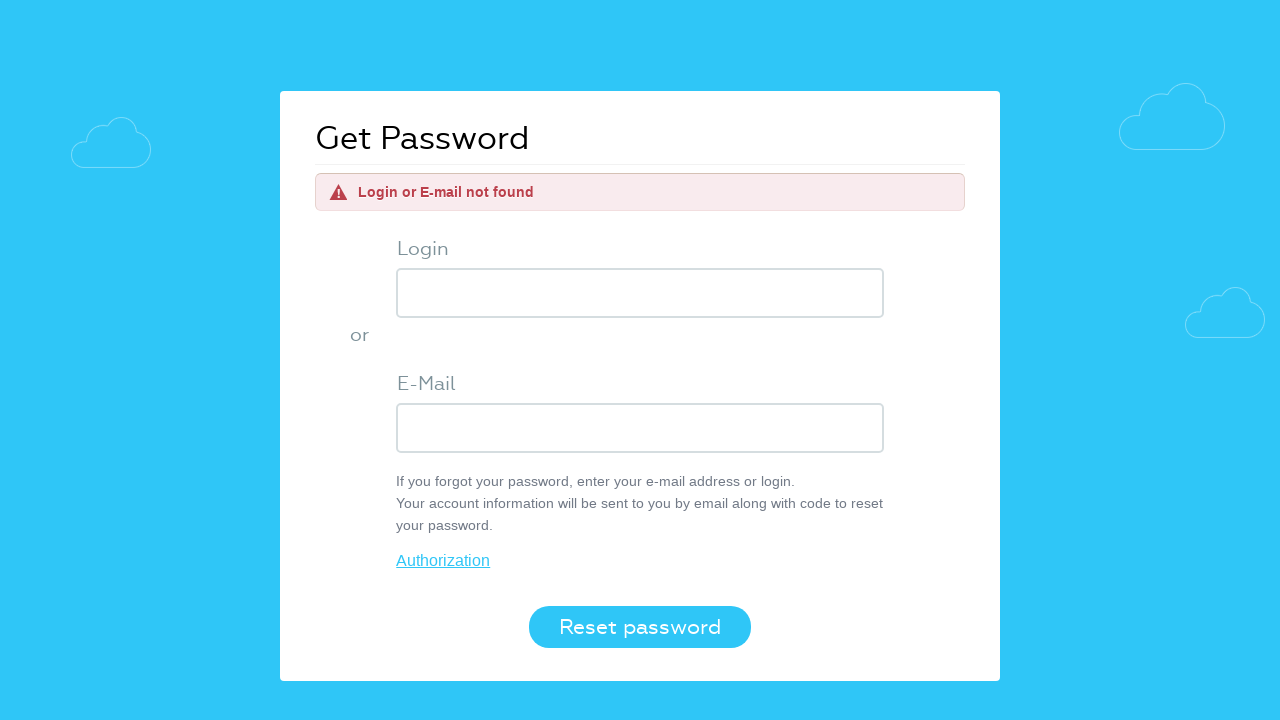

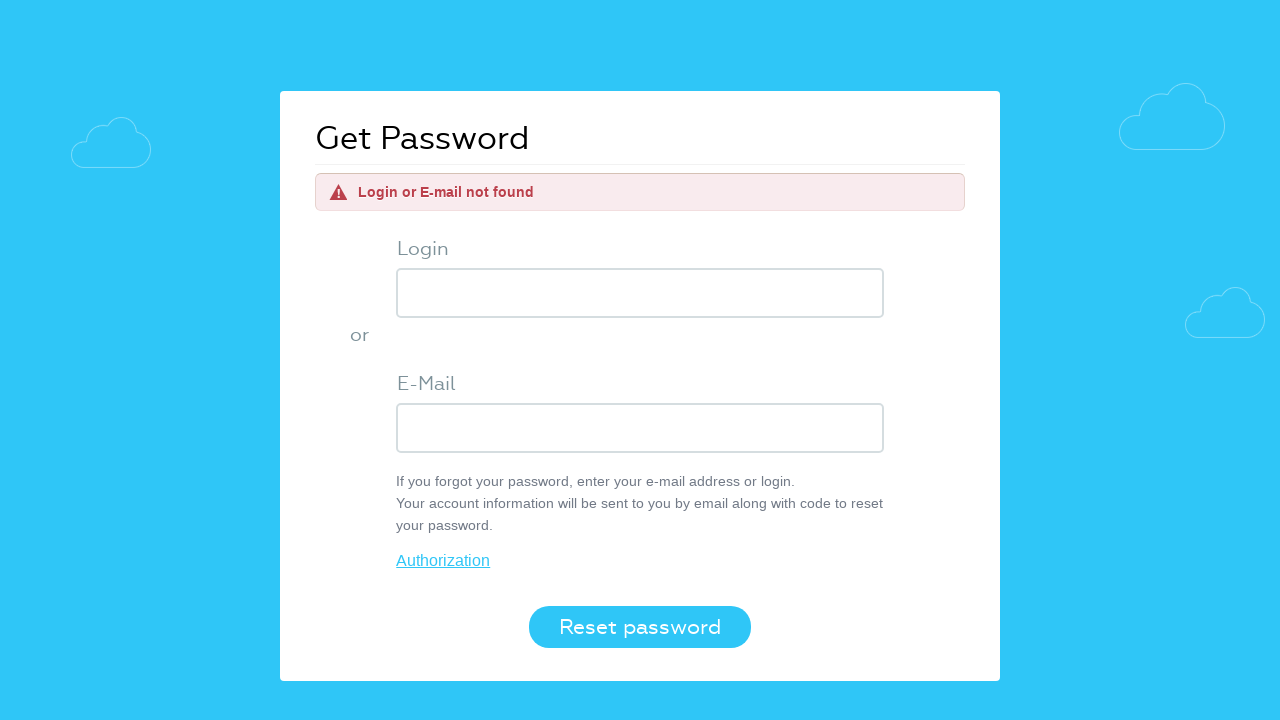